Navigates to a practice page, scrolls to a specific element using JavaScript, and retrieves page URL and title

Starting URL: https://selectorshub.com/xpath-practice-page/

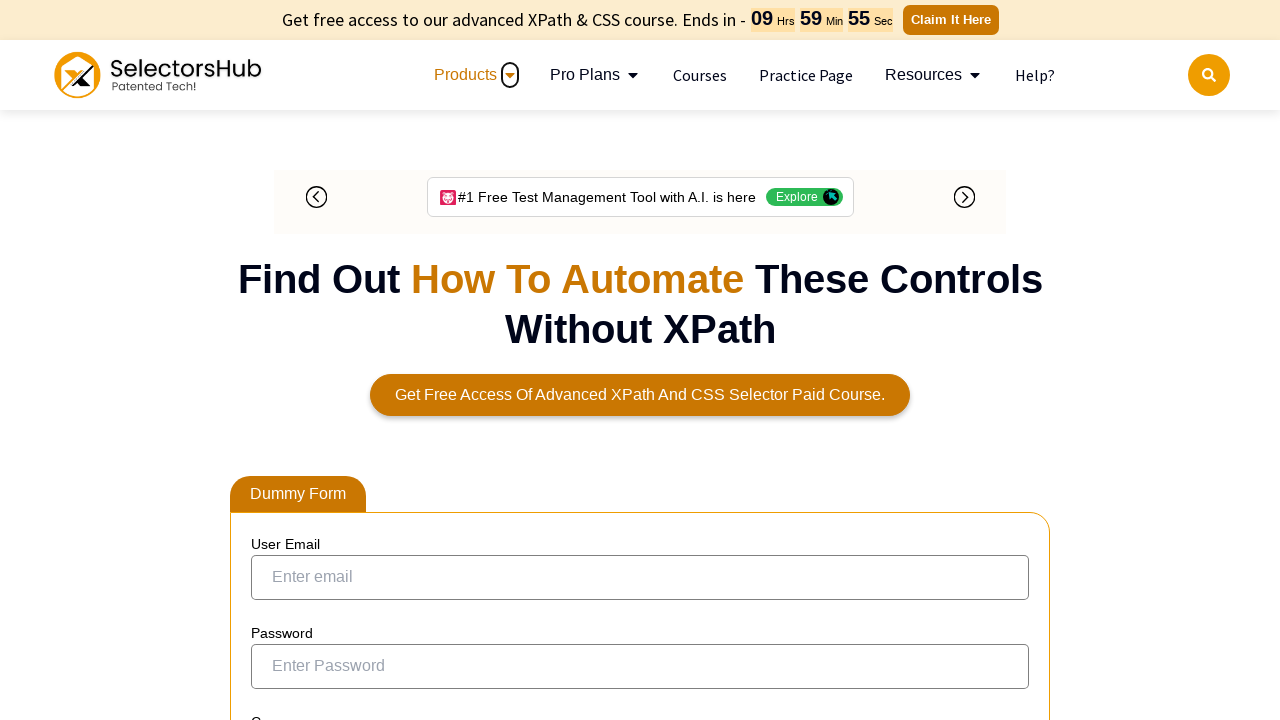

Located userName element using XPath
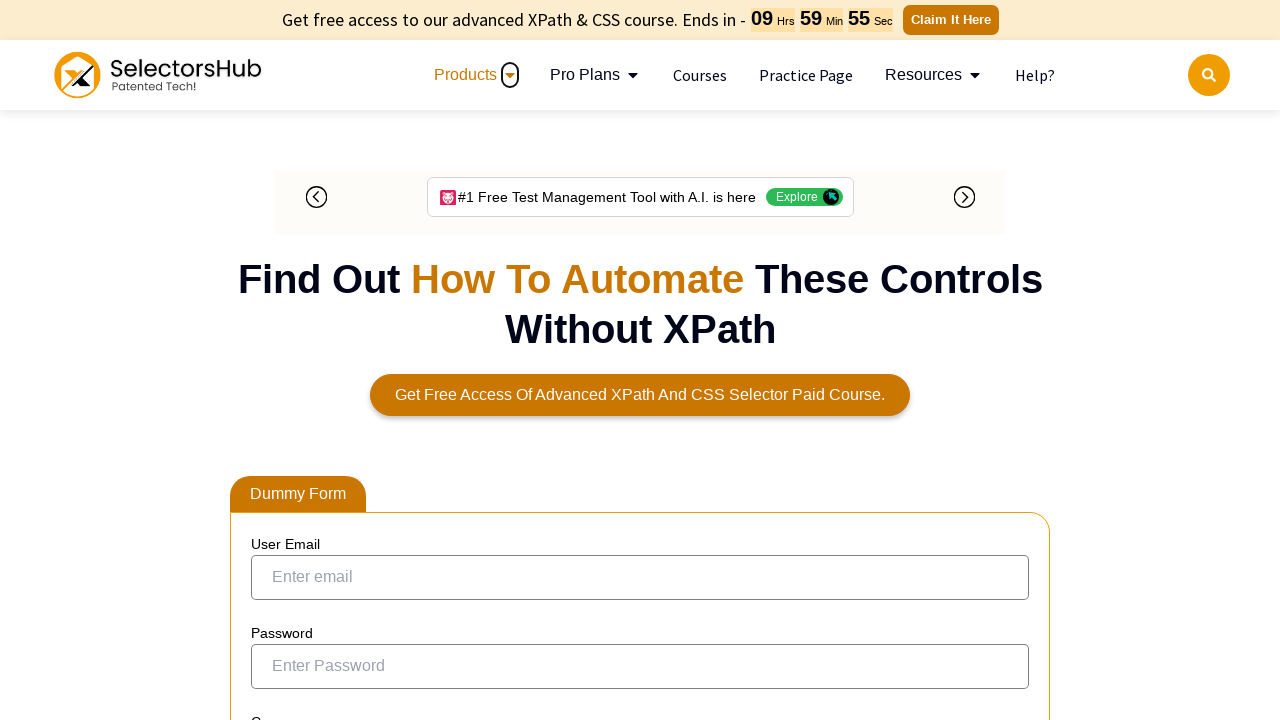

Scrolled to userName element using JavaScript
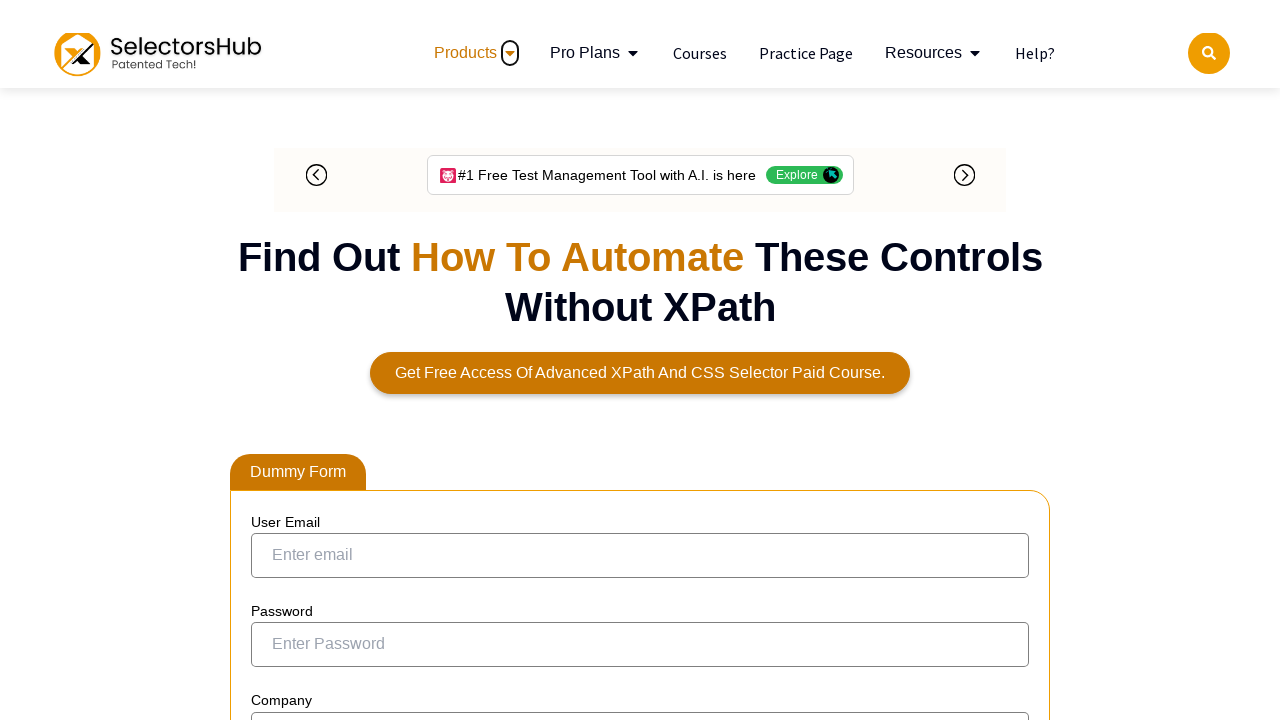

Retrieved page URL: https://selectorshub.com/xpath-practice-page/
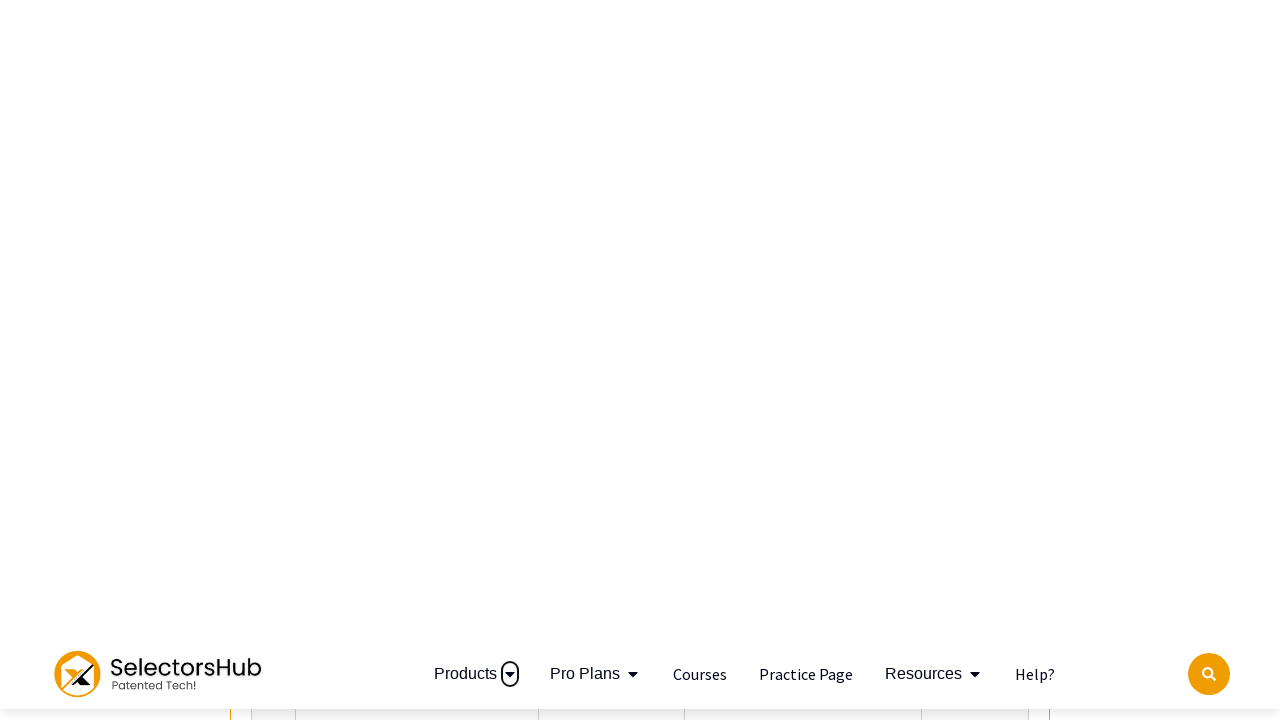

Retrieved page title: Xpath Practice Page | Shadow dom, nested shadow dom, iframe, nested iframe and more complex automation scenarios.
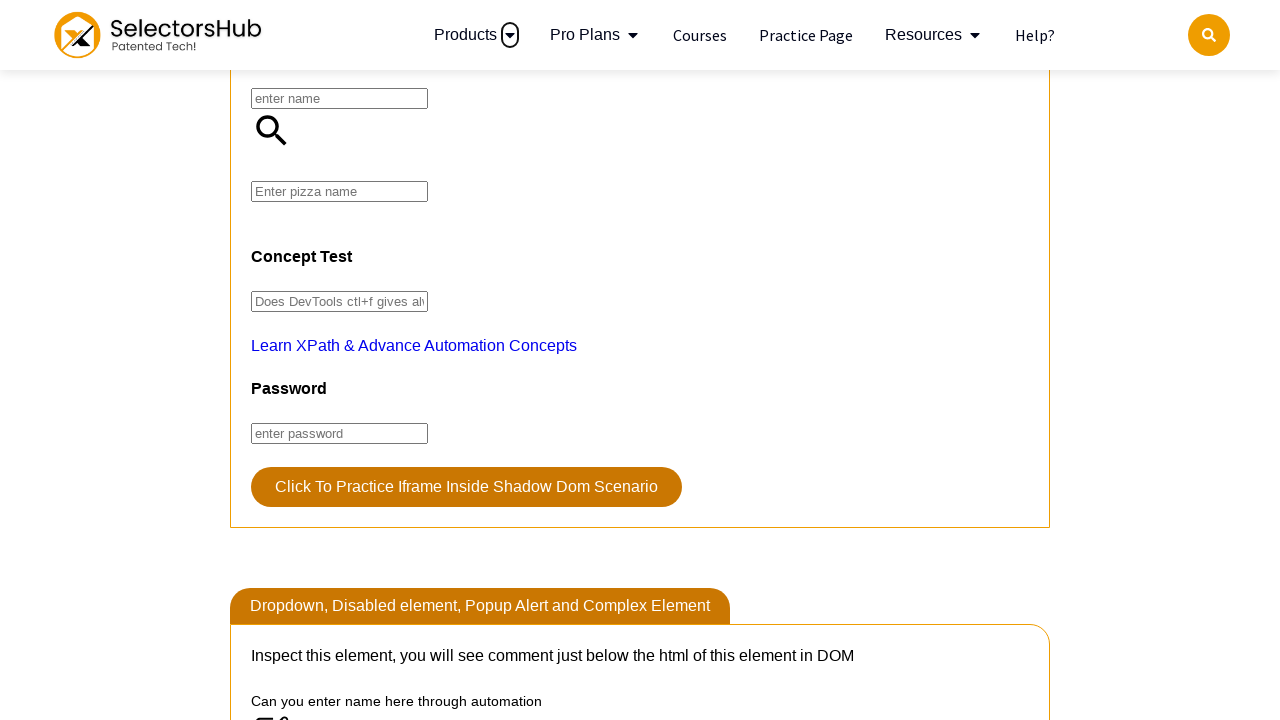

Verified userName element is visible after scrolling
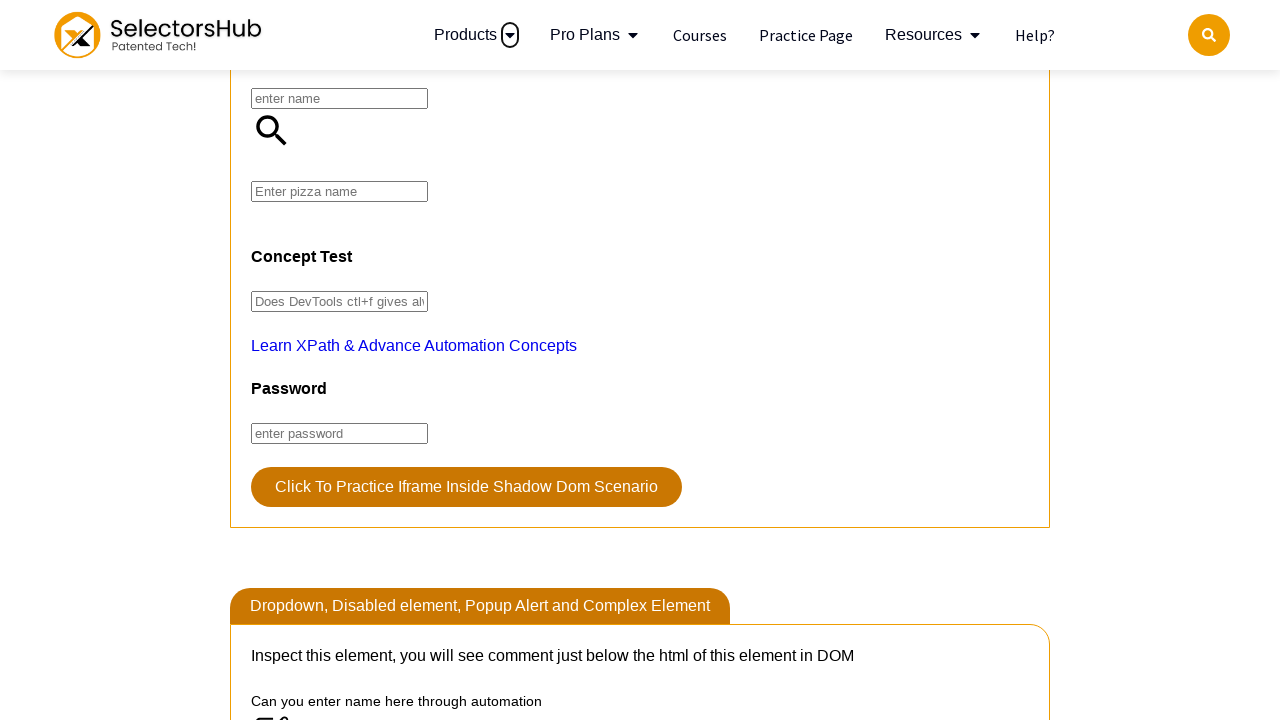

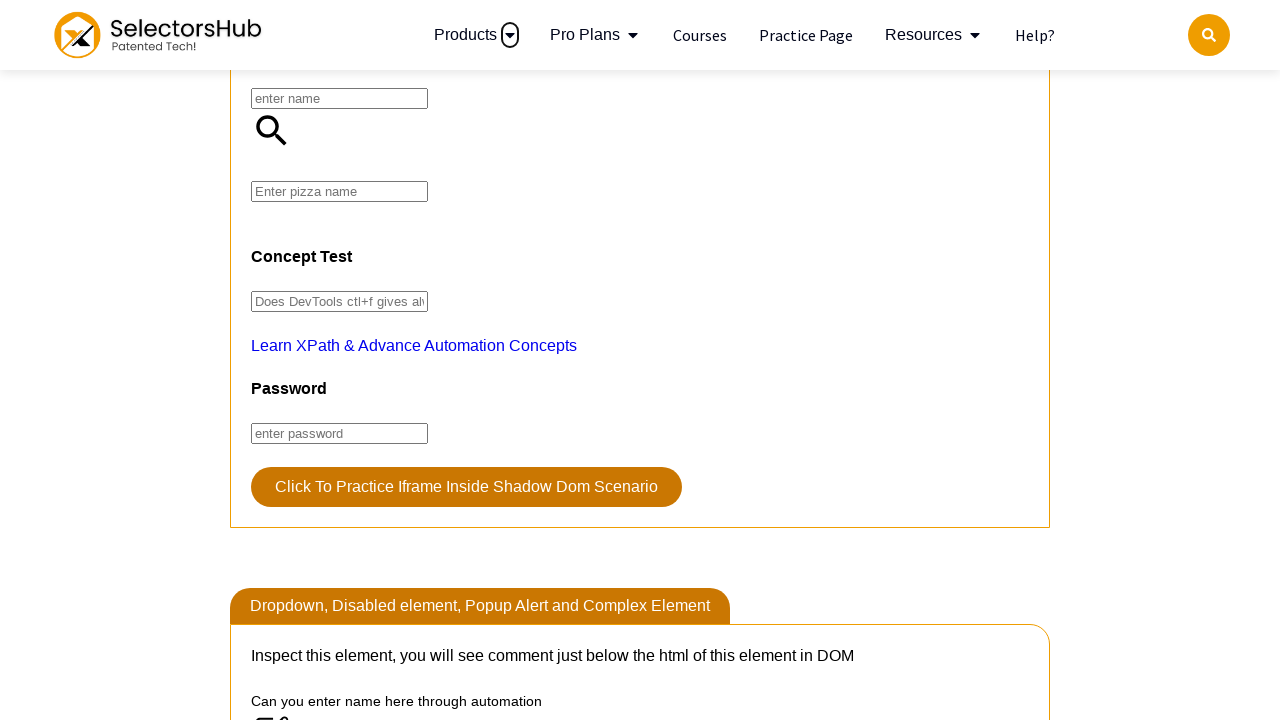